Tests handling a JavaScript prompt dialog by clicking the prompt button, entering text, accepting the dialog, and validating the entered text is displayed

Starting URL: https://the-internet.herokuapp.com/javascript_alerts

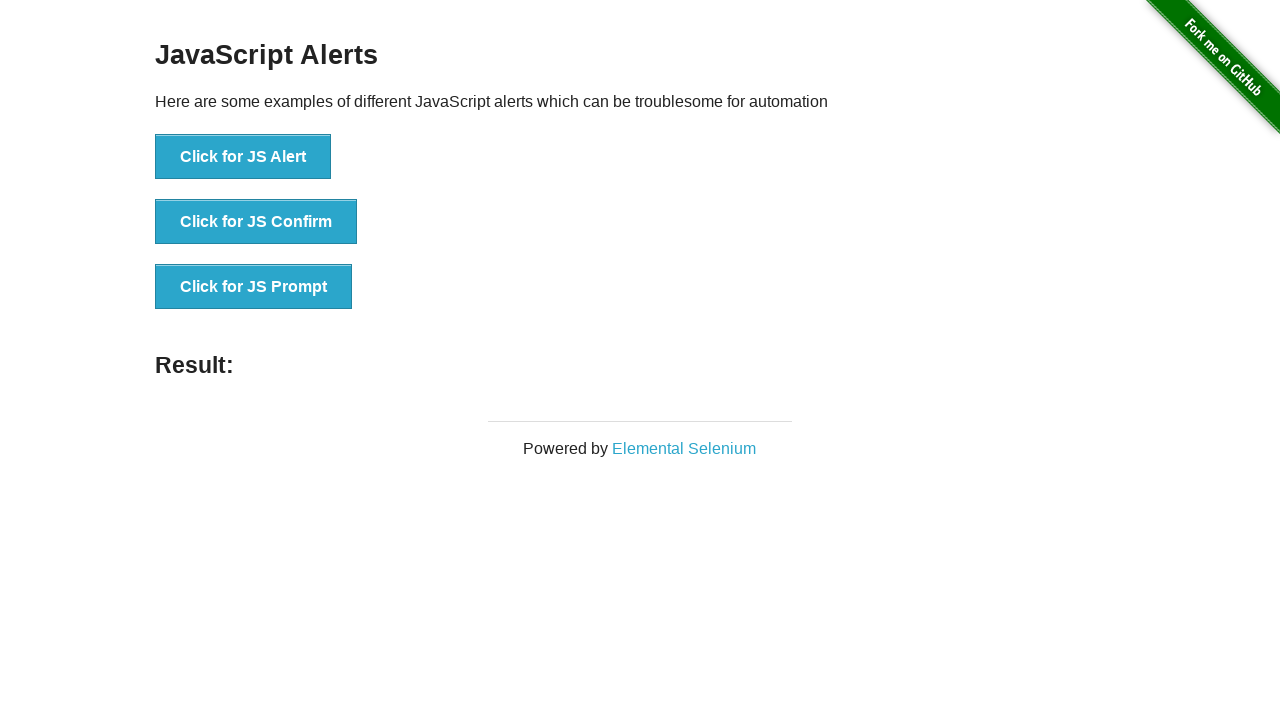

Set up dialog handler to accept prompt with text 'Hello Playwright Test'
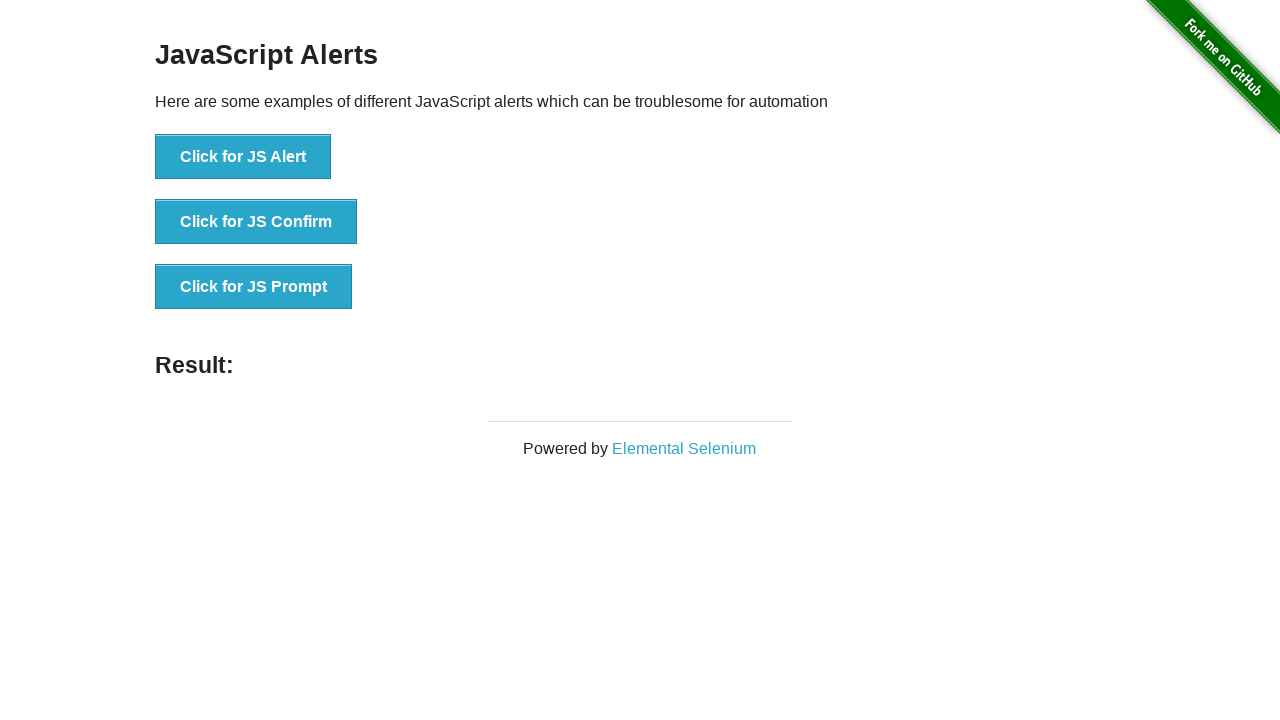

Clicked button to trigger JavaScript prompt dialog at (254, 287) on button[onclick='jsPrompt()']
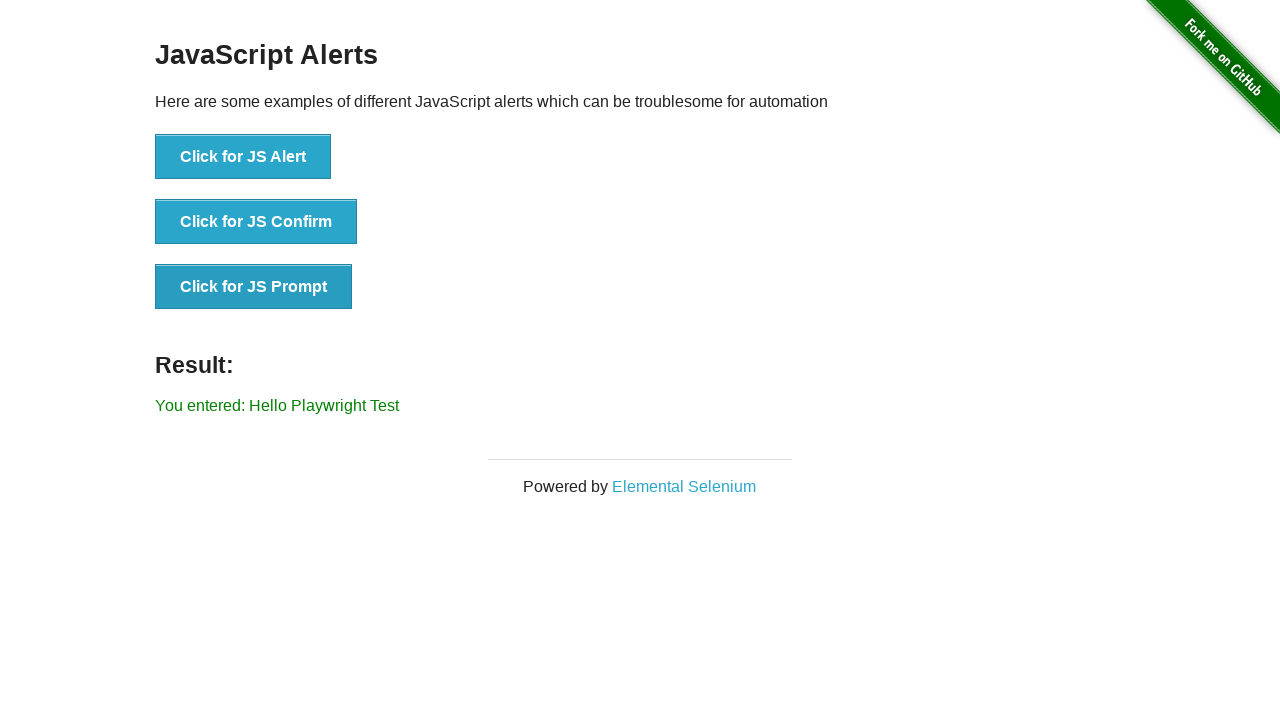

Waited for result element to appear on page
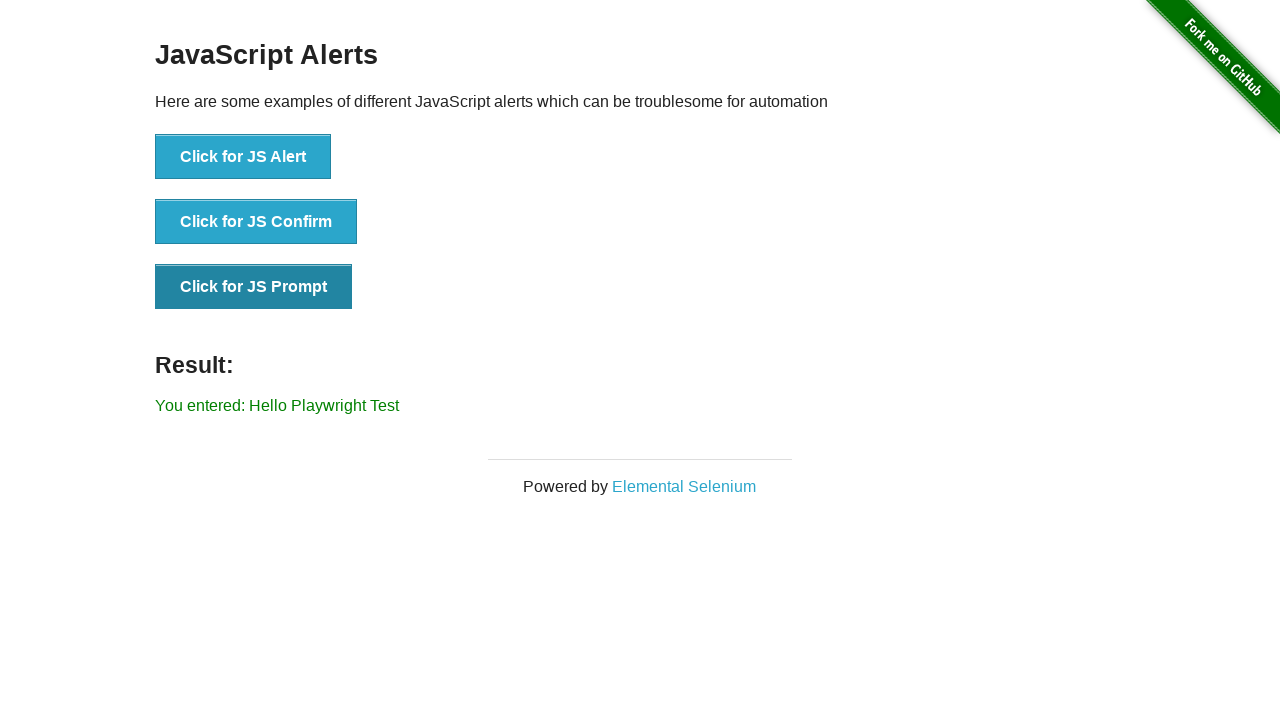

Retrieved result text from result element
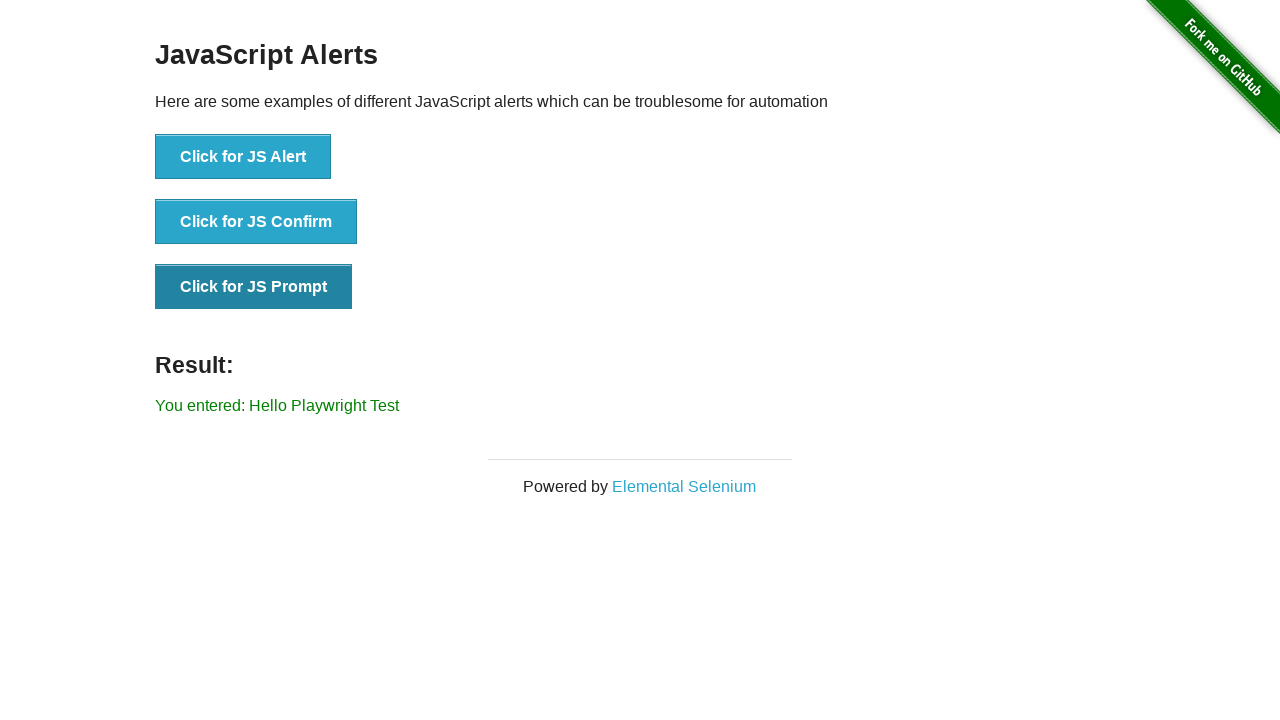

Validated that entered text 'Hello Playwright Test' is displayed in result message
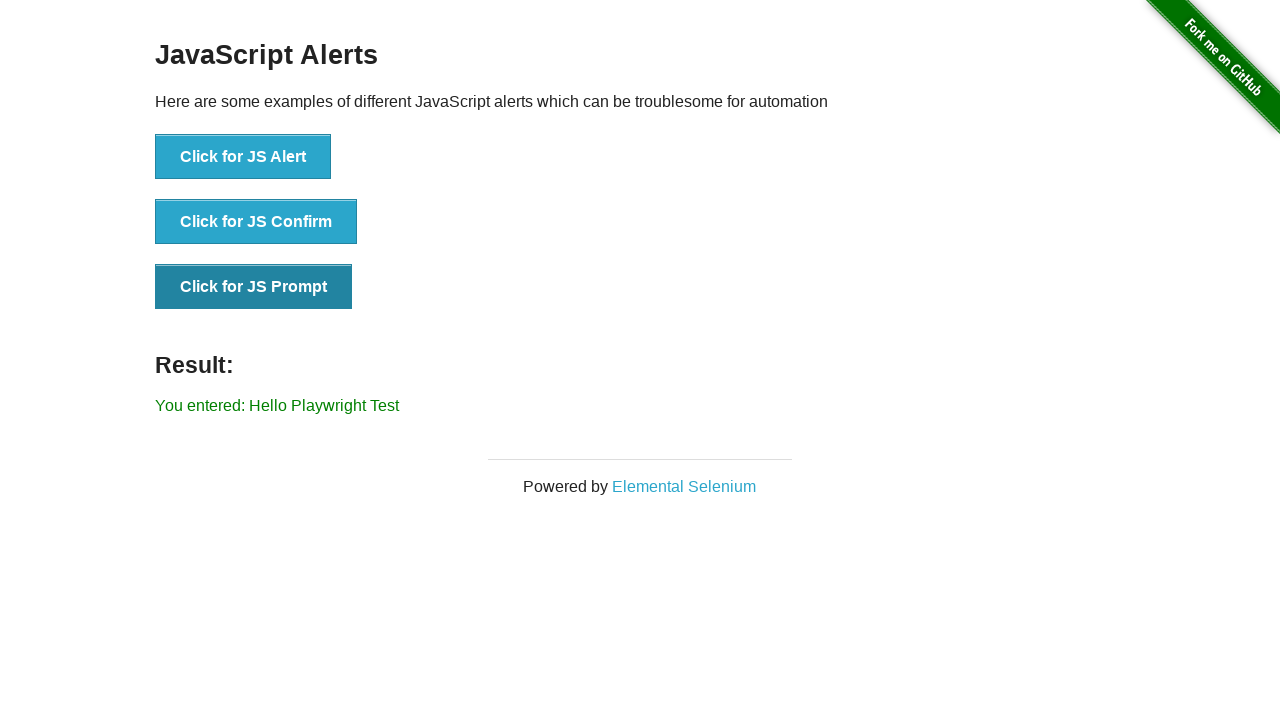

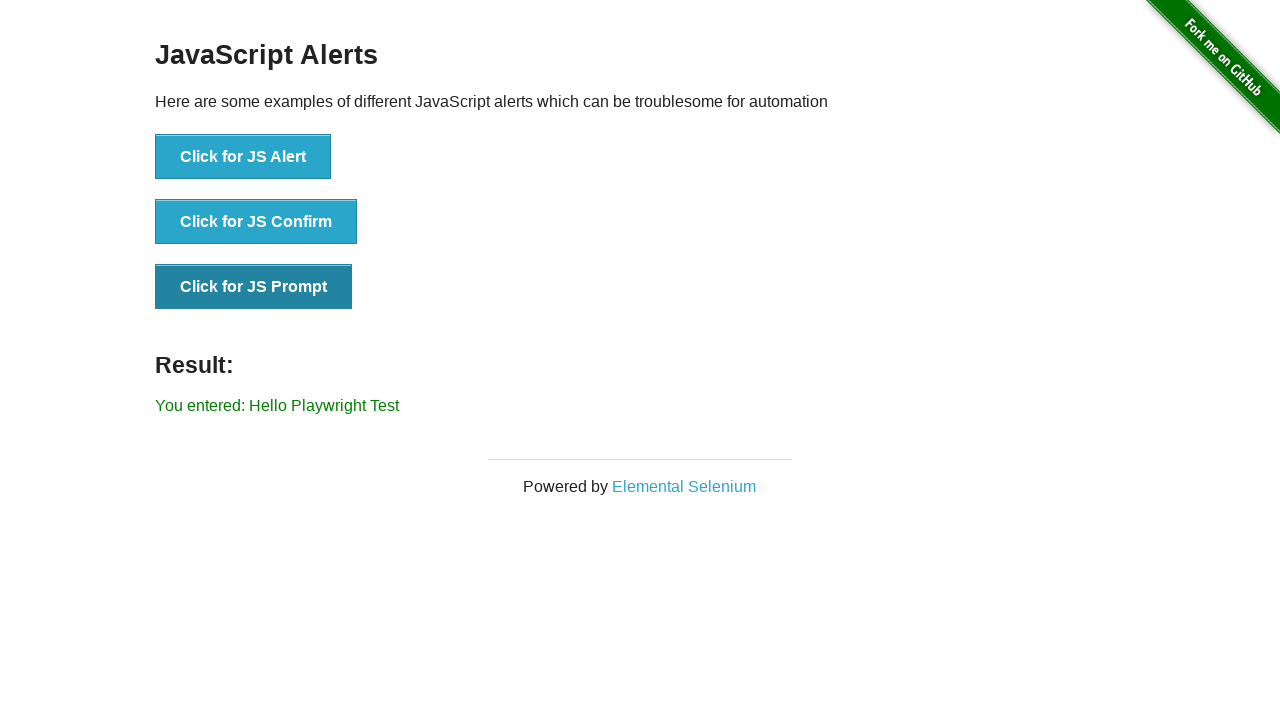